Tests browser window switching functionality by clicking a link that opens a new child window, switching to the child window, and then switching back to the parent window.

Starting URL: https://opensource-demo.orangehrmlive.com/web/index.php/auth/login

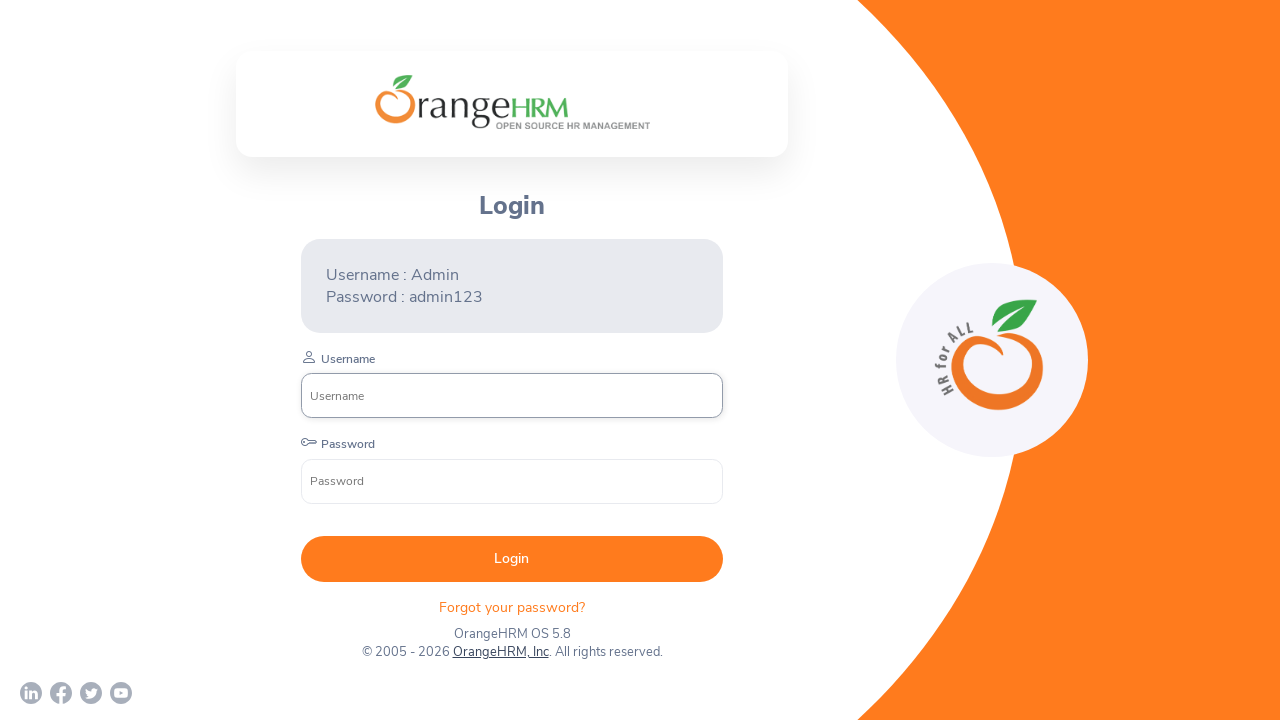

Waited for page to load (networkidle)
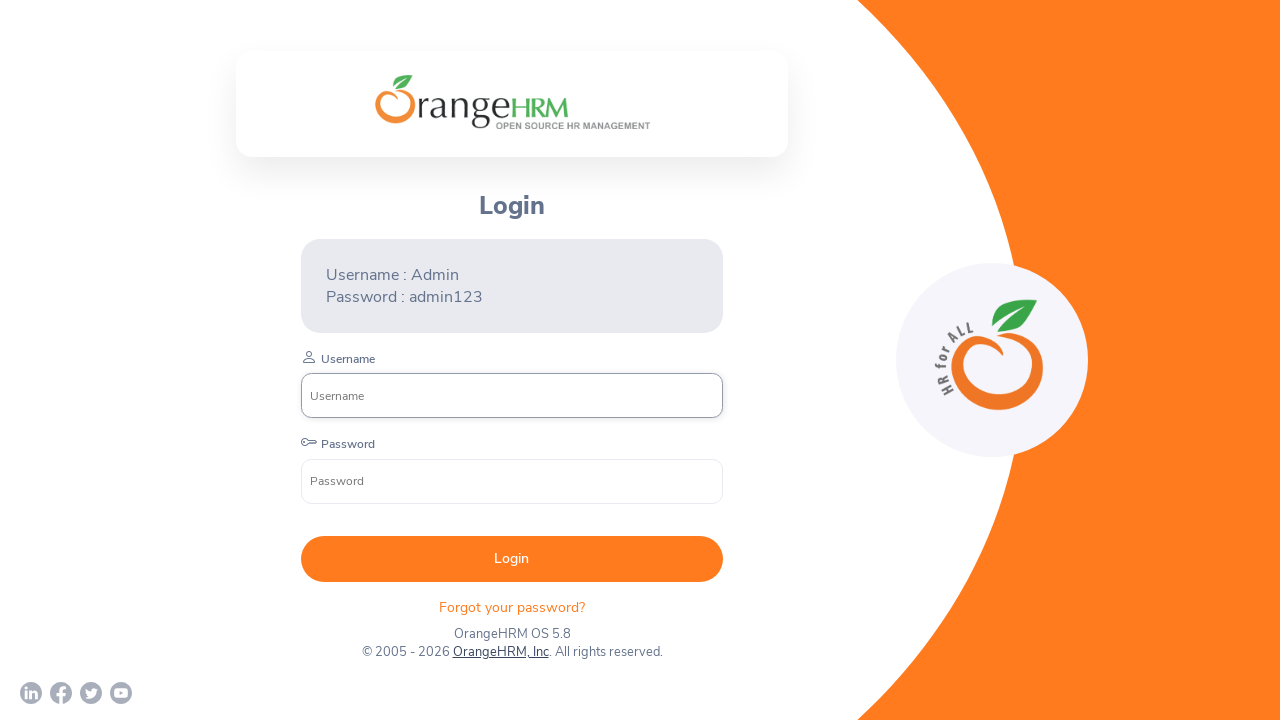

Stored reference to parent page
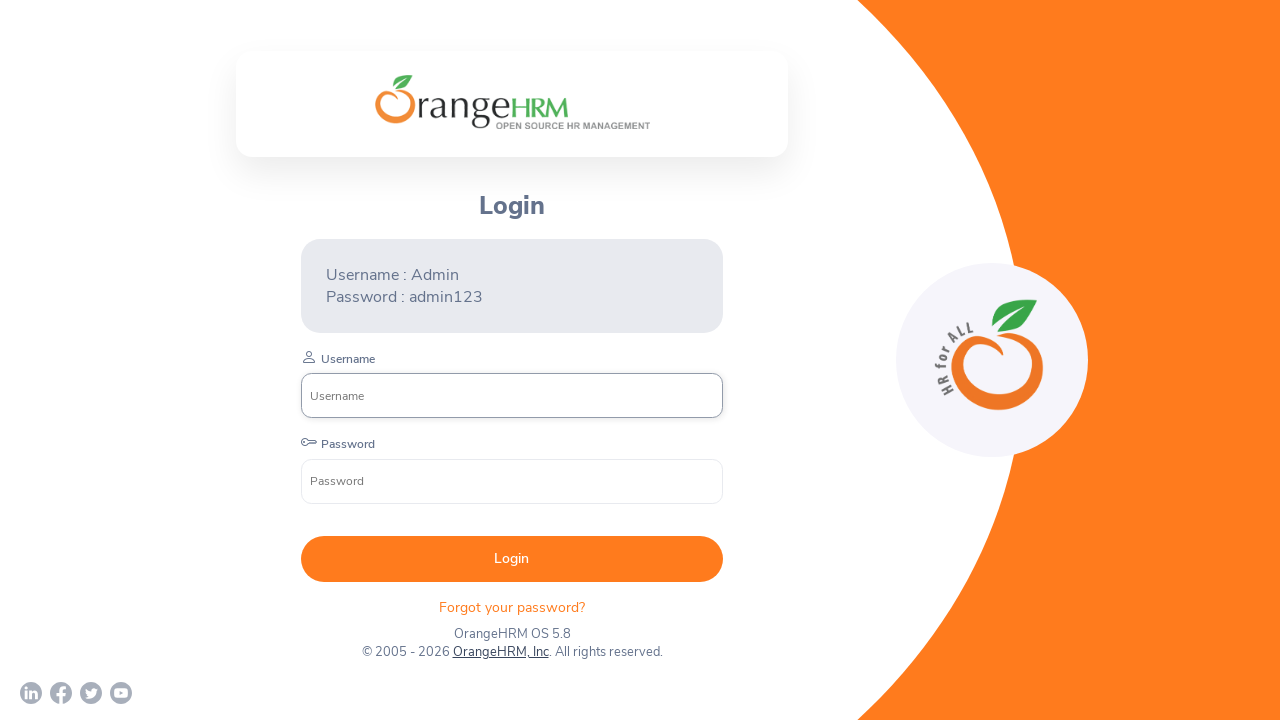

Clicked 'OrangeHRM, Inc' link to open new child window at (500, 652) on text=OrangeHRM, Inc
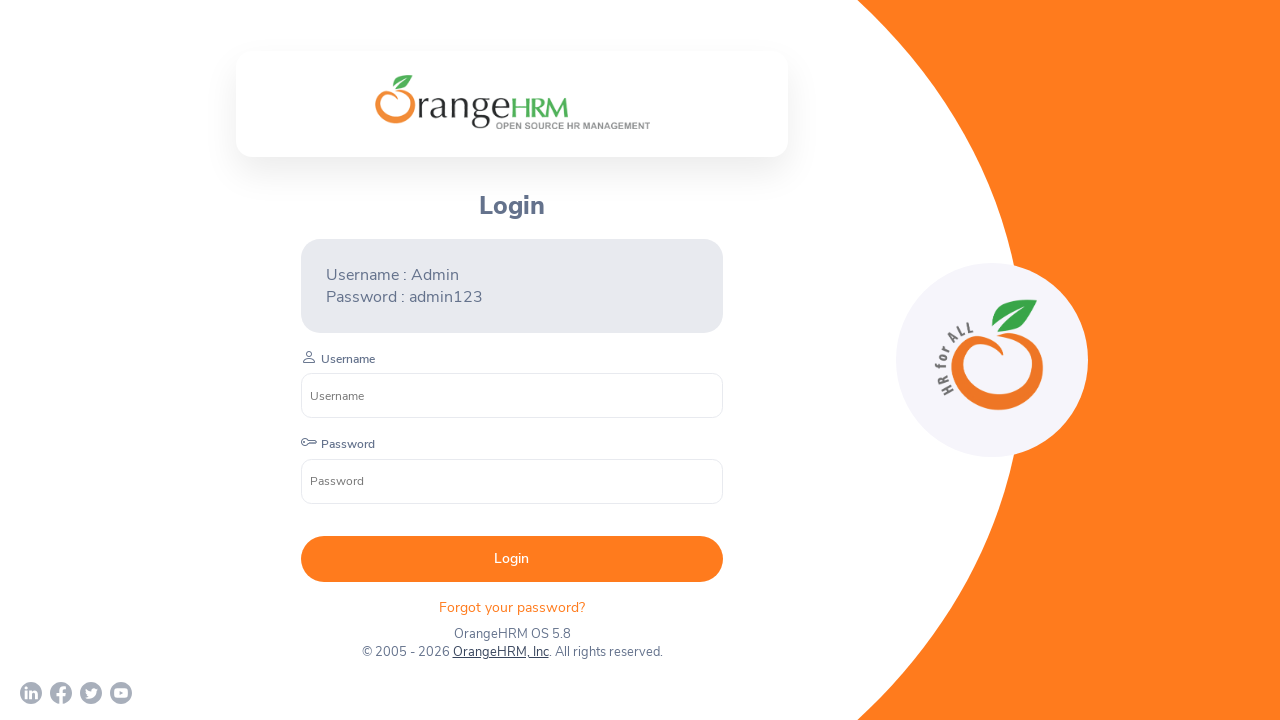

Captured reference to newly opened child page
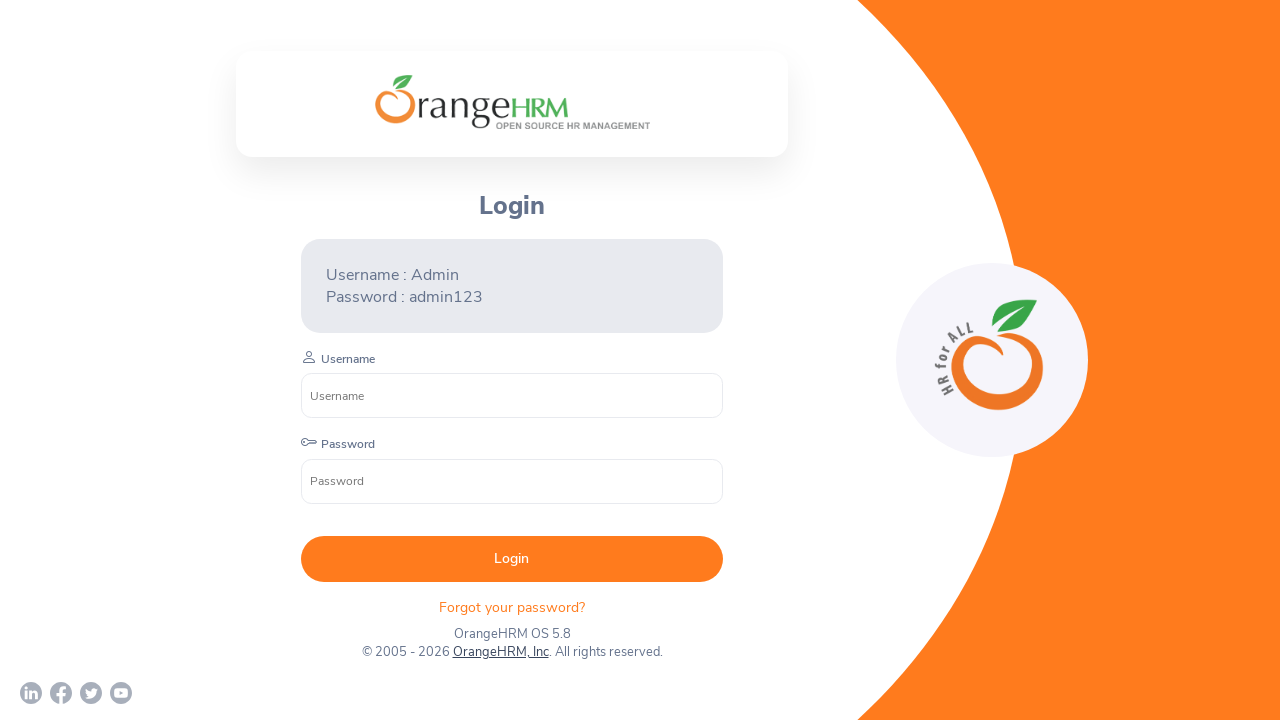

Waited for child window to load
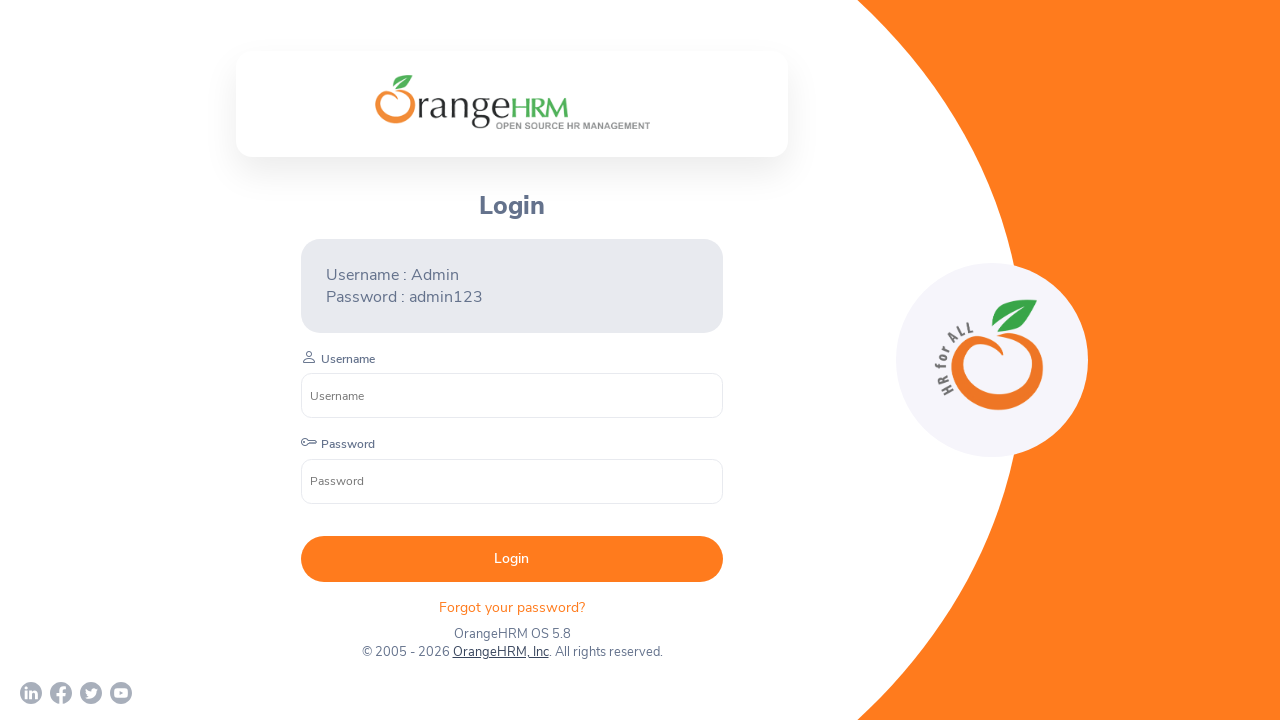

Retrieved child window title: 'Human Resources Management Software | HRMS | OrangeHRM'
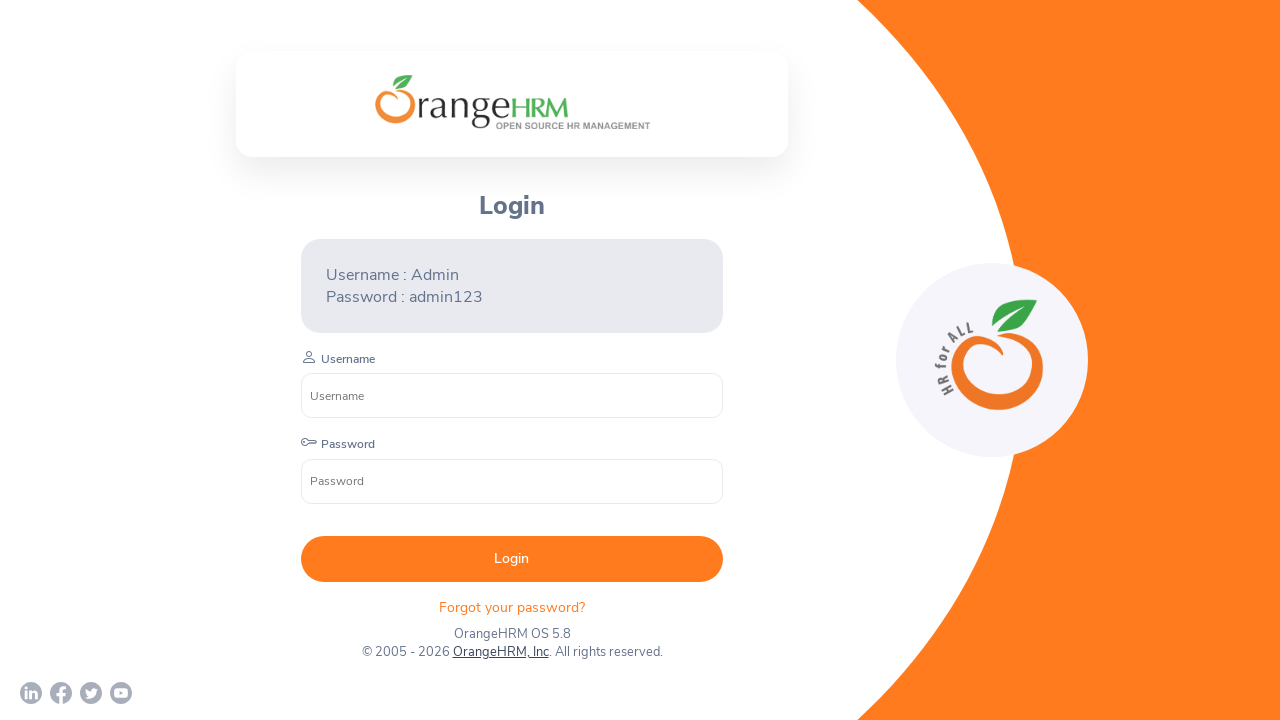

Switched focus back to parent window
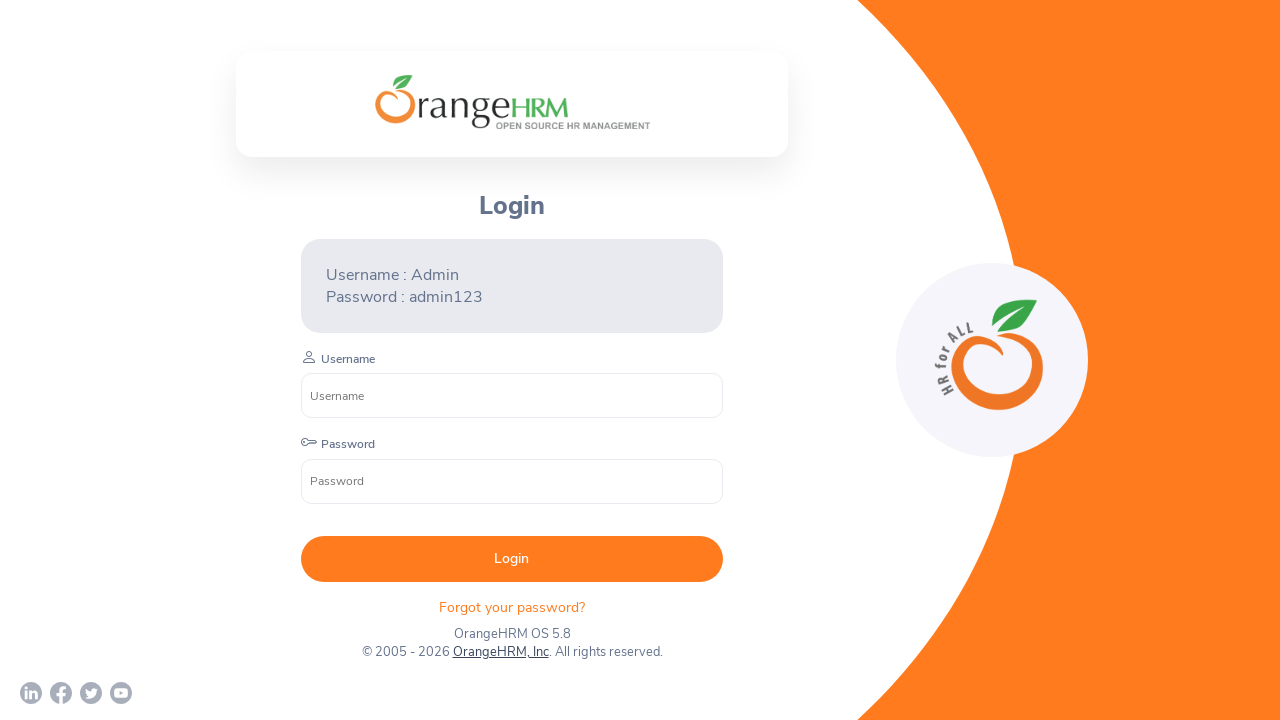

Retrieved parent window title: 'OrangeHRM'
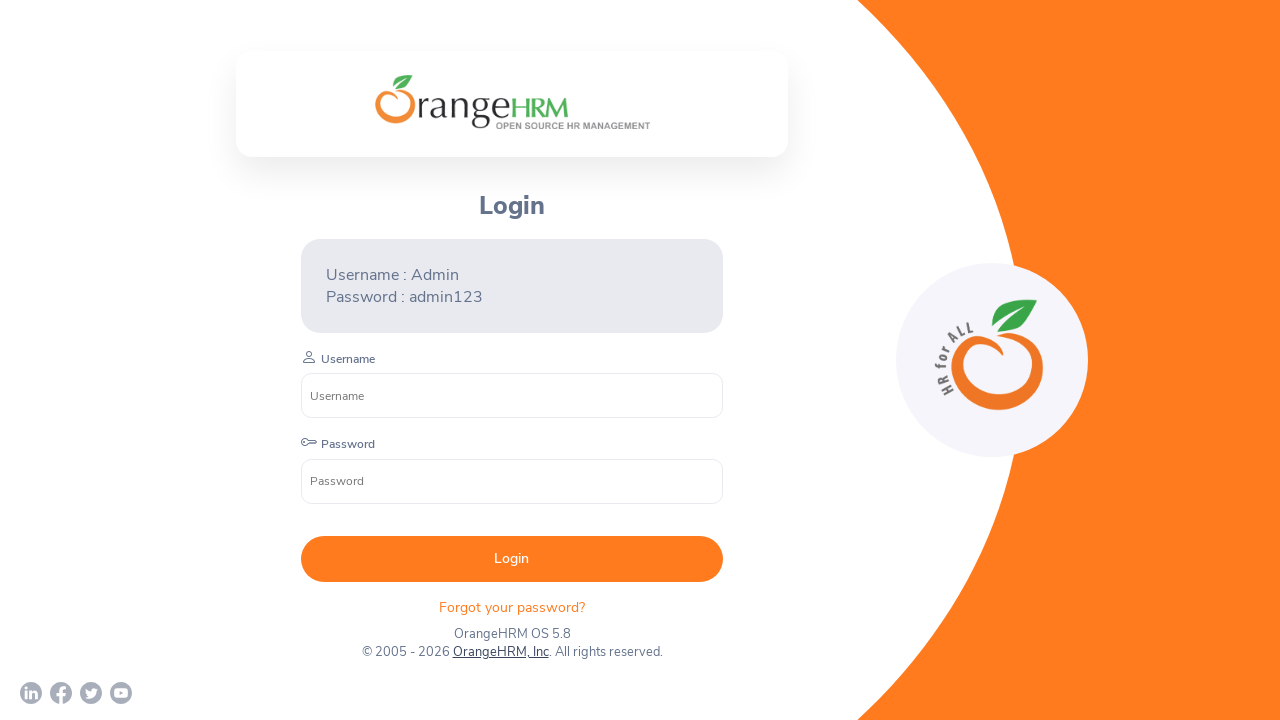

Closed child page
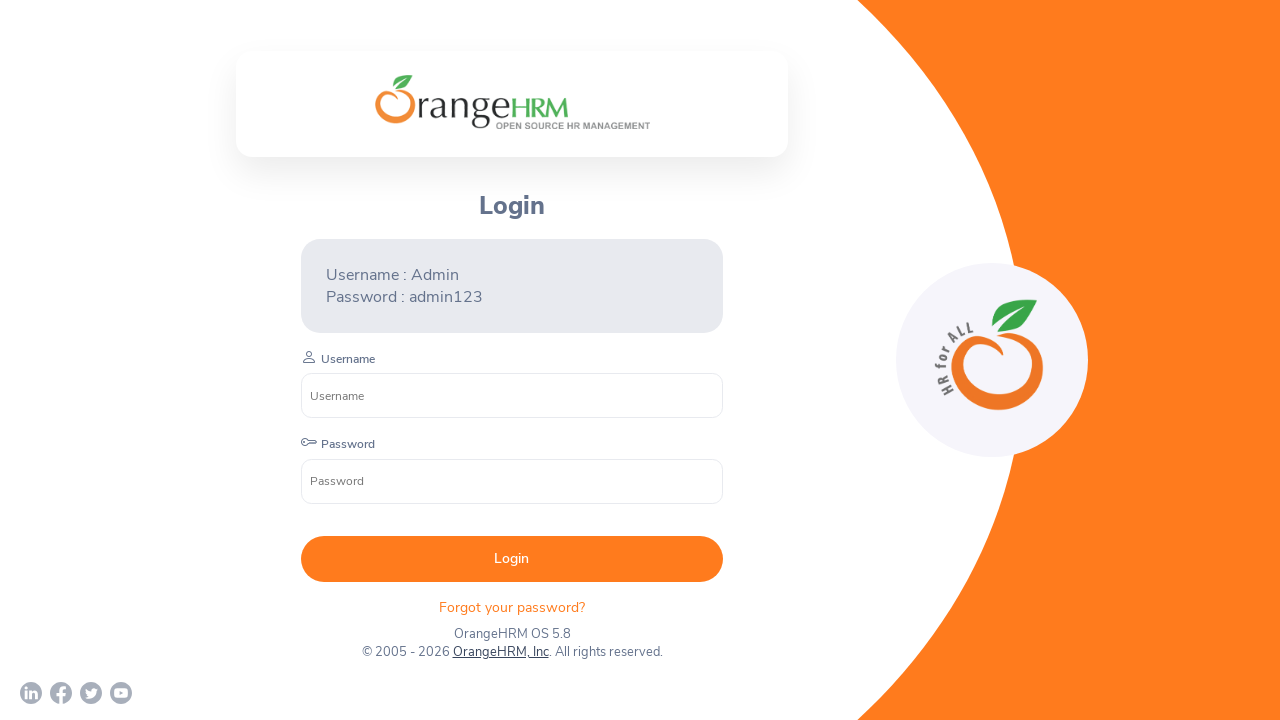

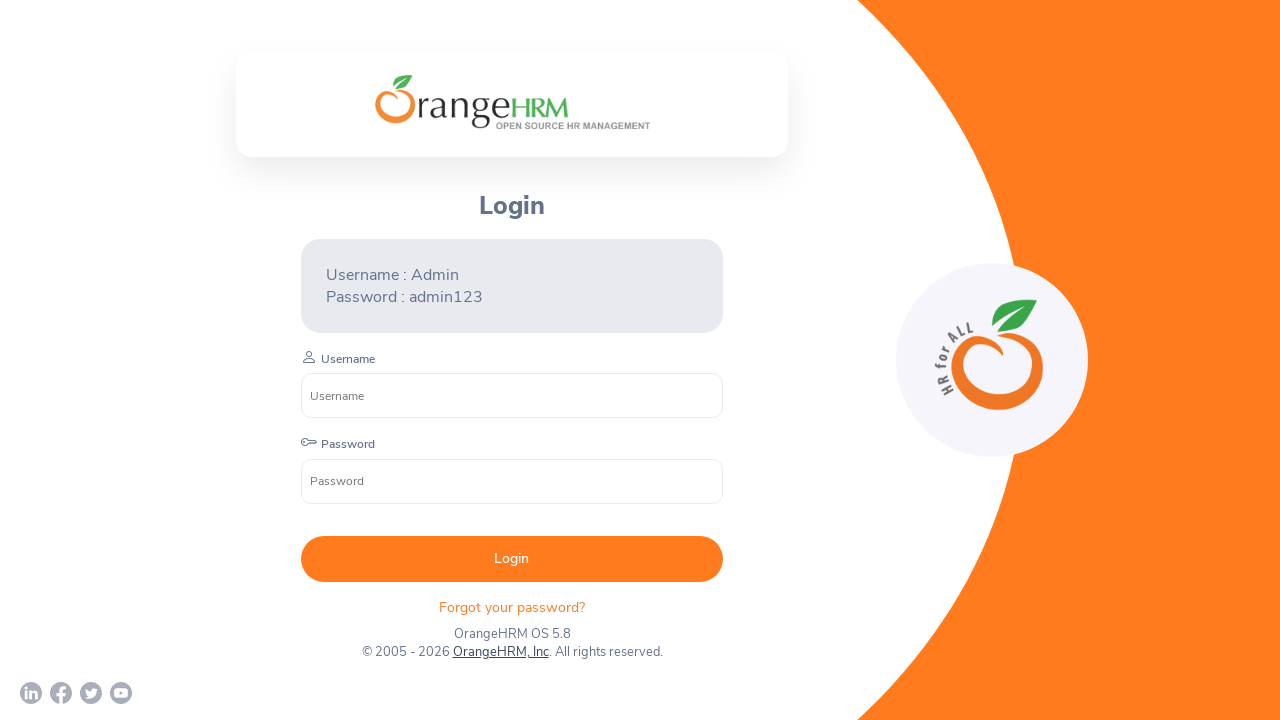